Tests a basic addition form by entering two numbers, clicking the calculate button, and verifying the result is displayed

Starting URL: http://syntaxprojects.com/basic-first-form-demo.php

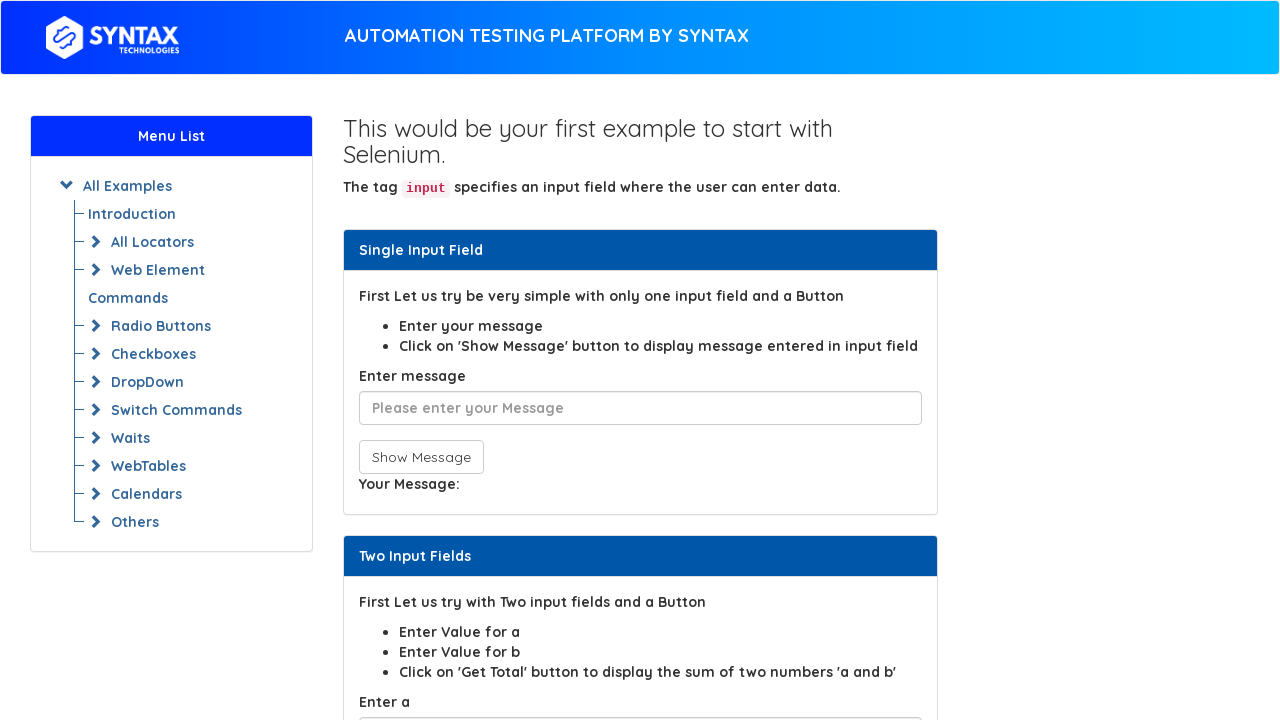

Entered 11 in the first number input field on input#sum1
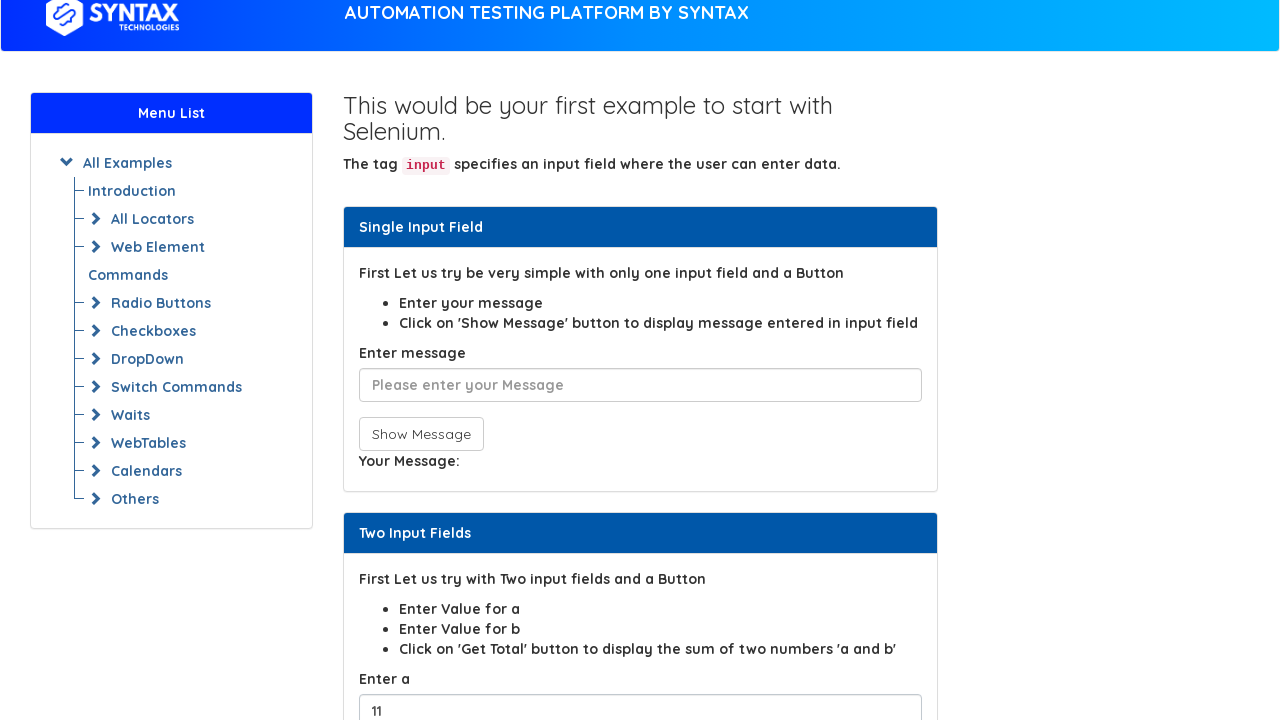

Entered 15 in the second number input field on input#sum2
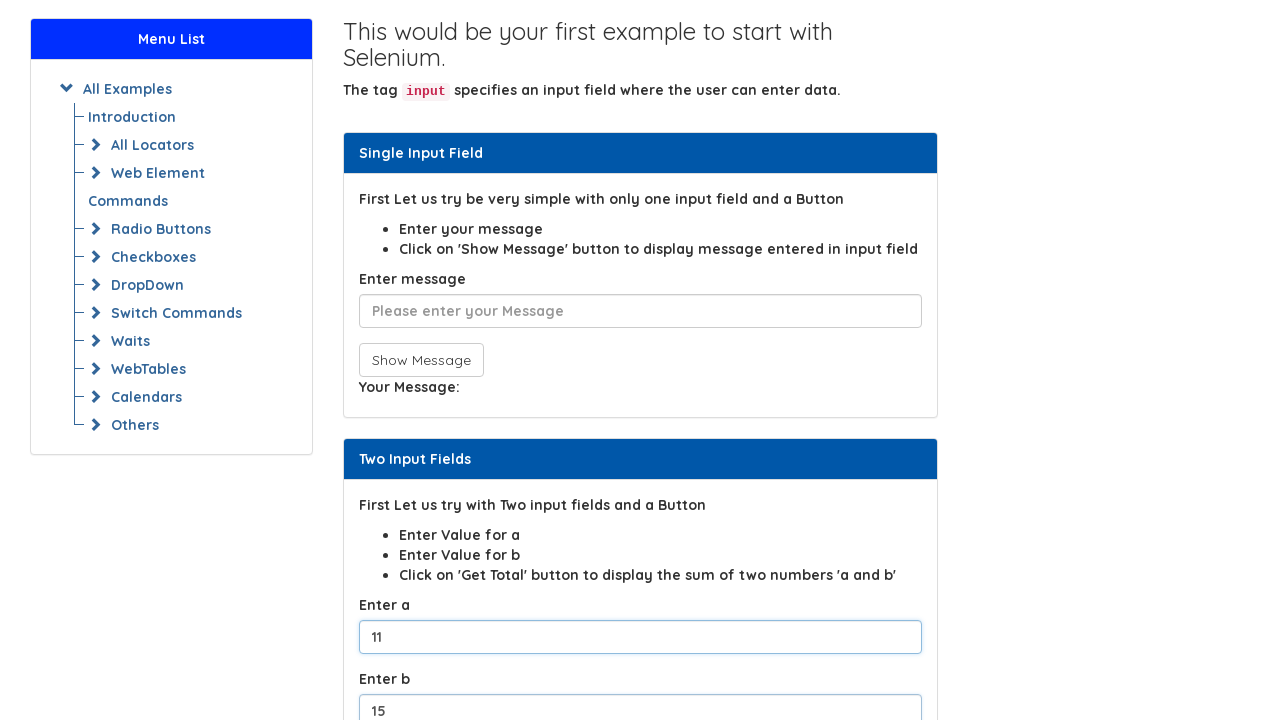

Clicked the calculate button at (402, 360) on button[onclick$='total()']
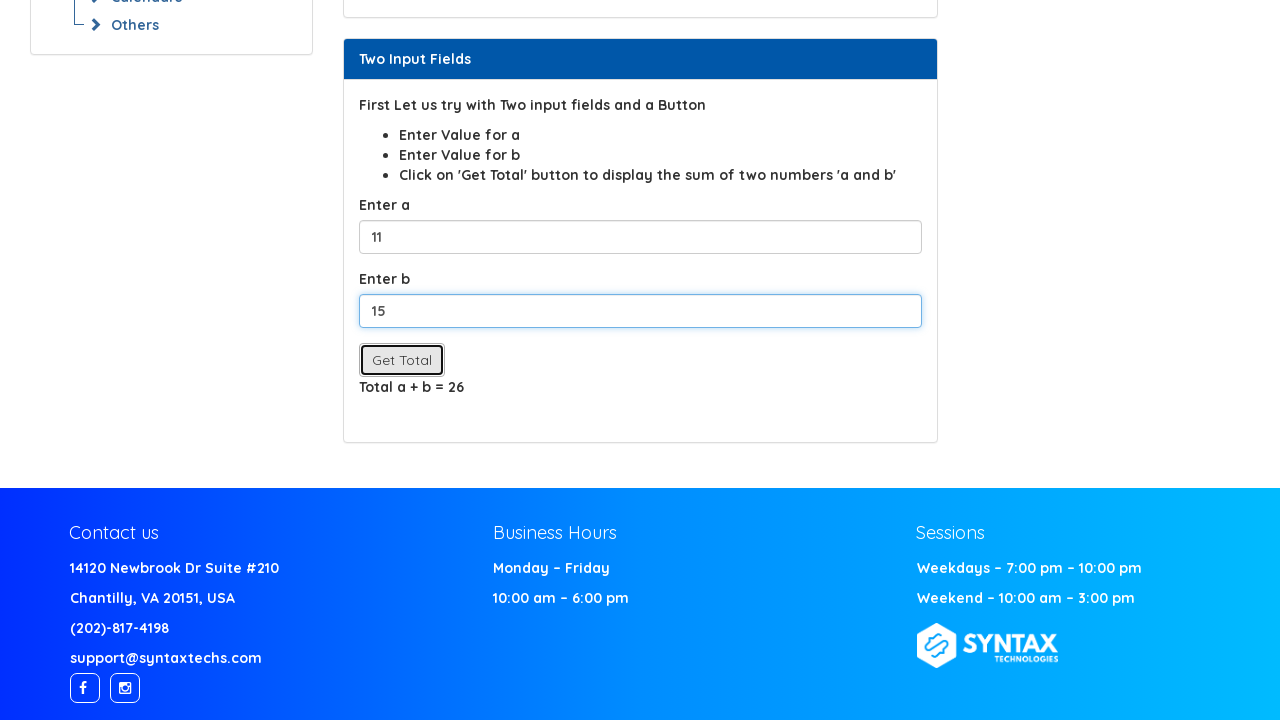

Result displayed in the output field
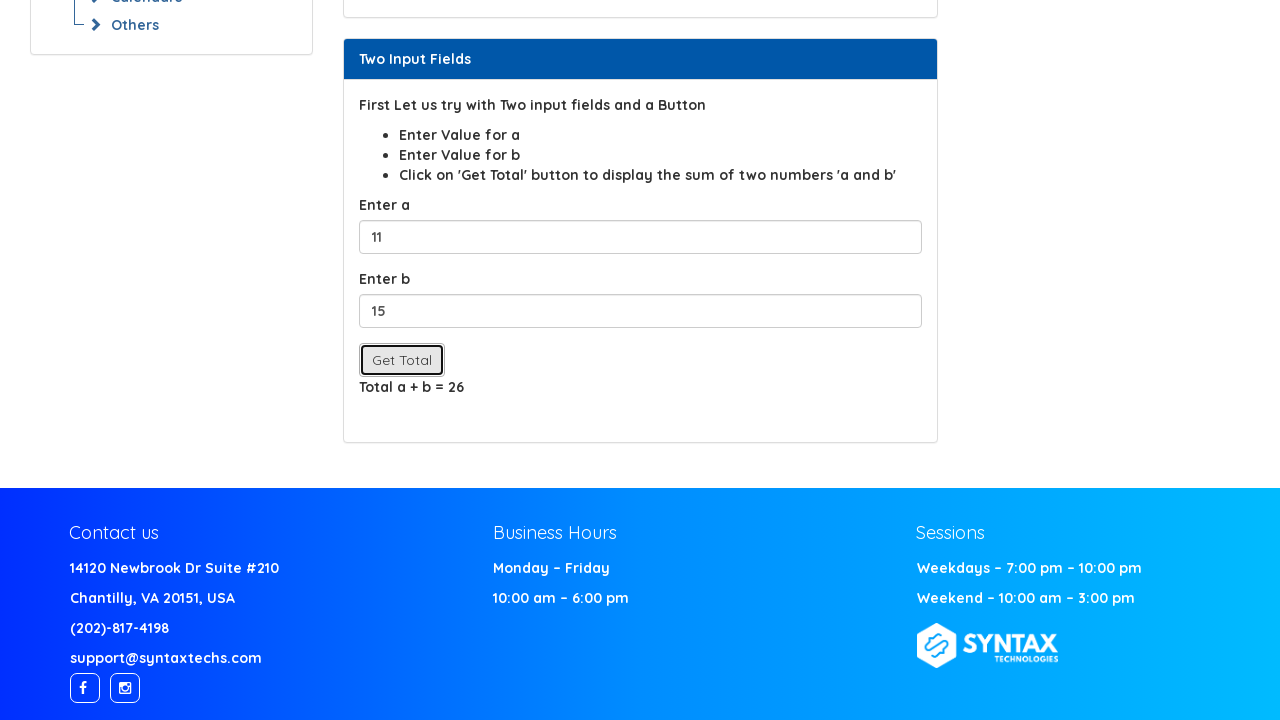

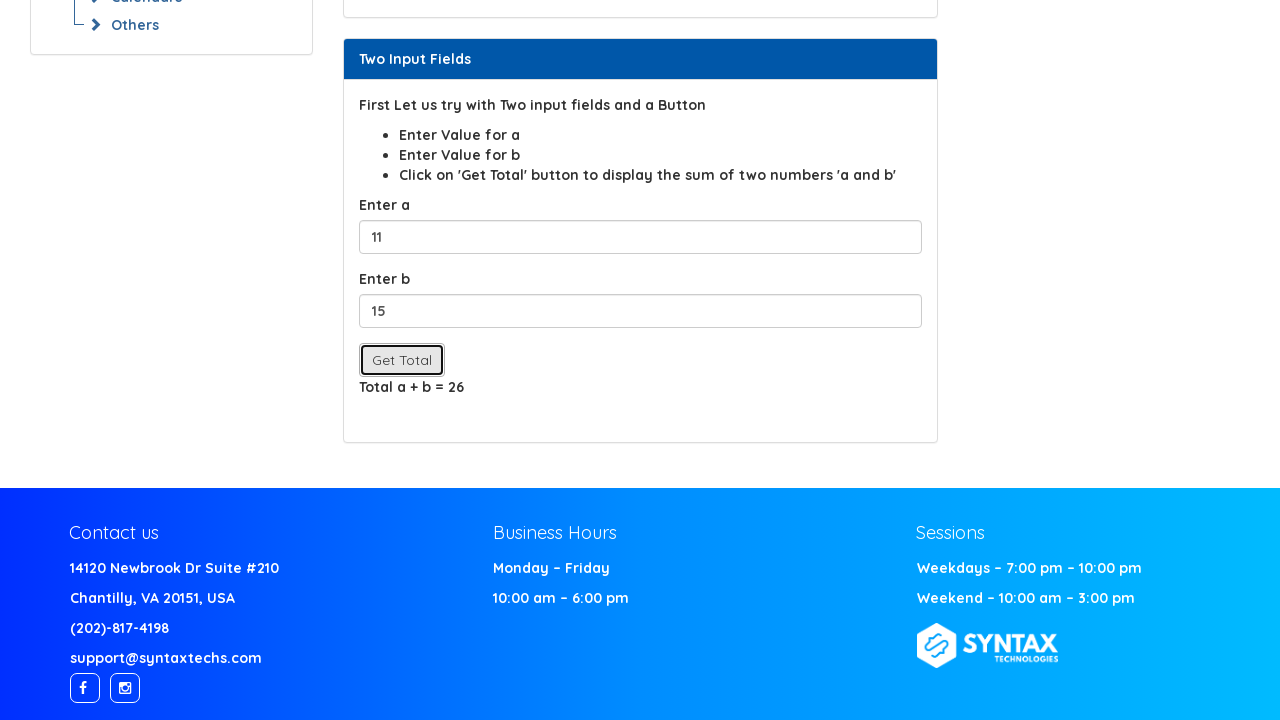